Tests JavaScript execution for scrolling the page and keyboard shortcuts to scroll to the end of the page.

Starting URL: https://www.vstu.ru

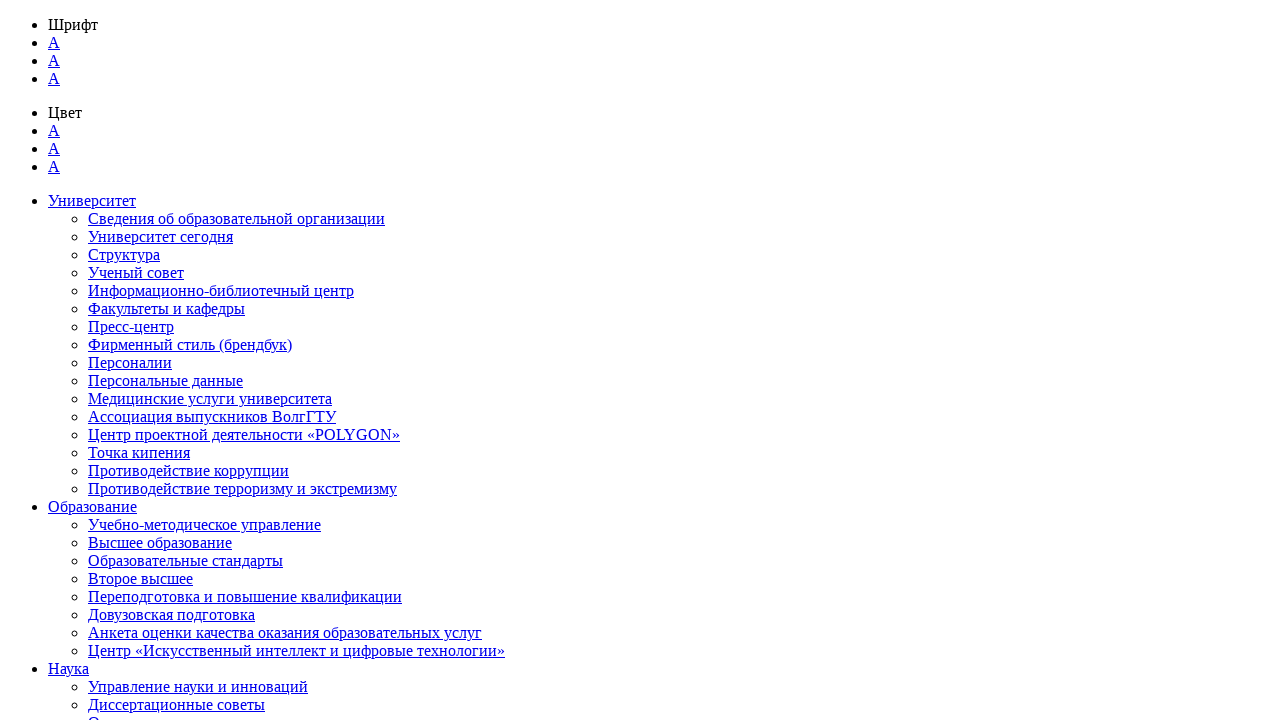

Retrieved window width using JavaScript: innerWidth
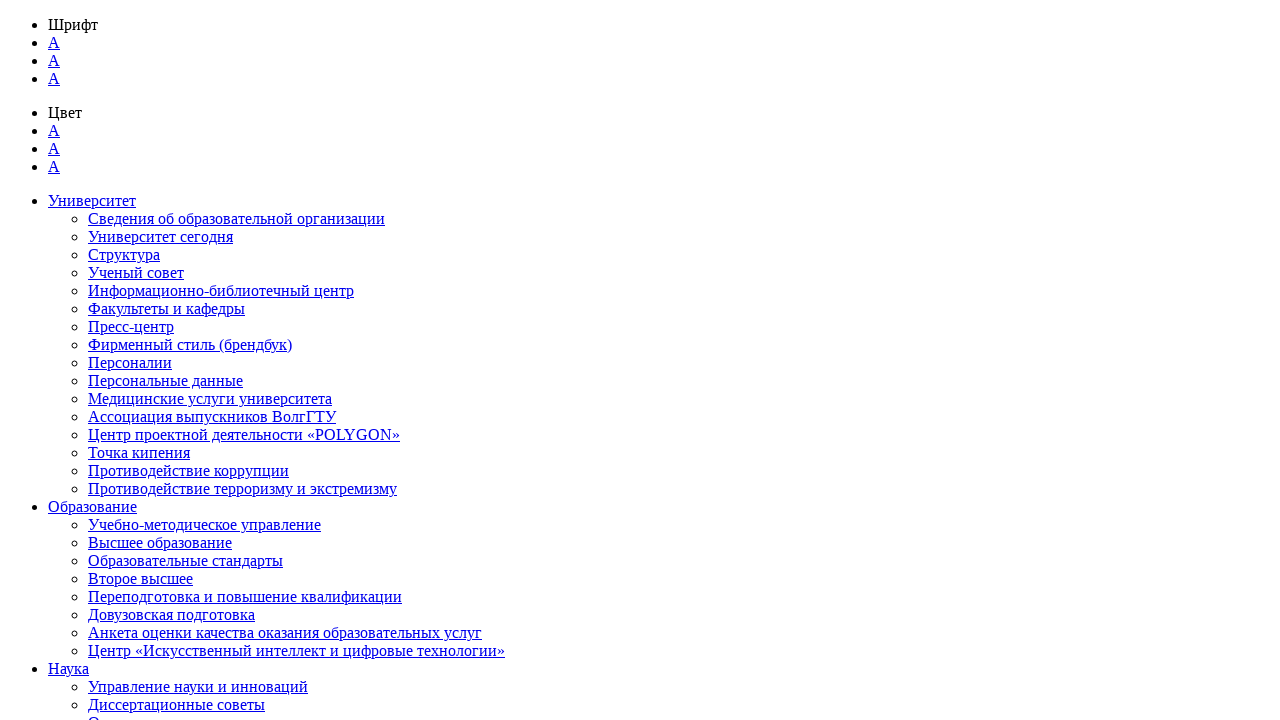

Scrolled down the page by 500 pixels
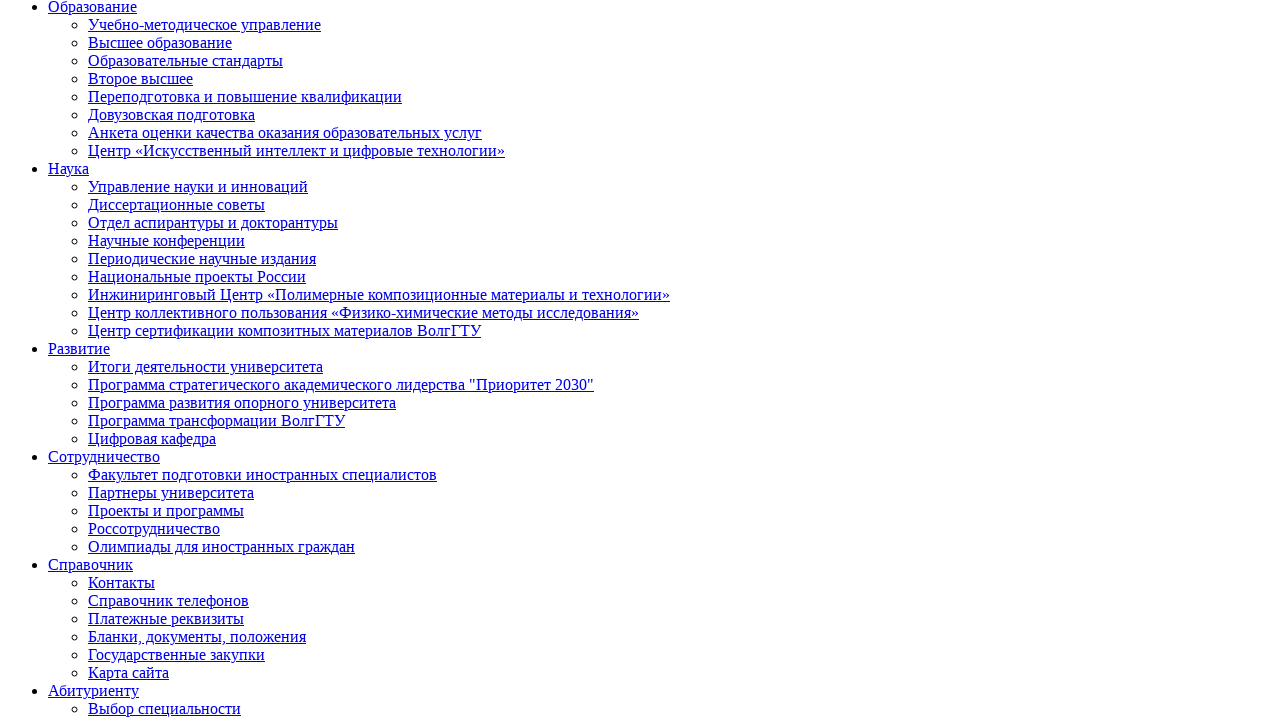

Waited for 1000 milliseconds
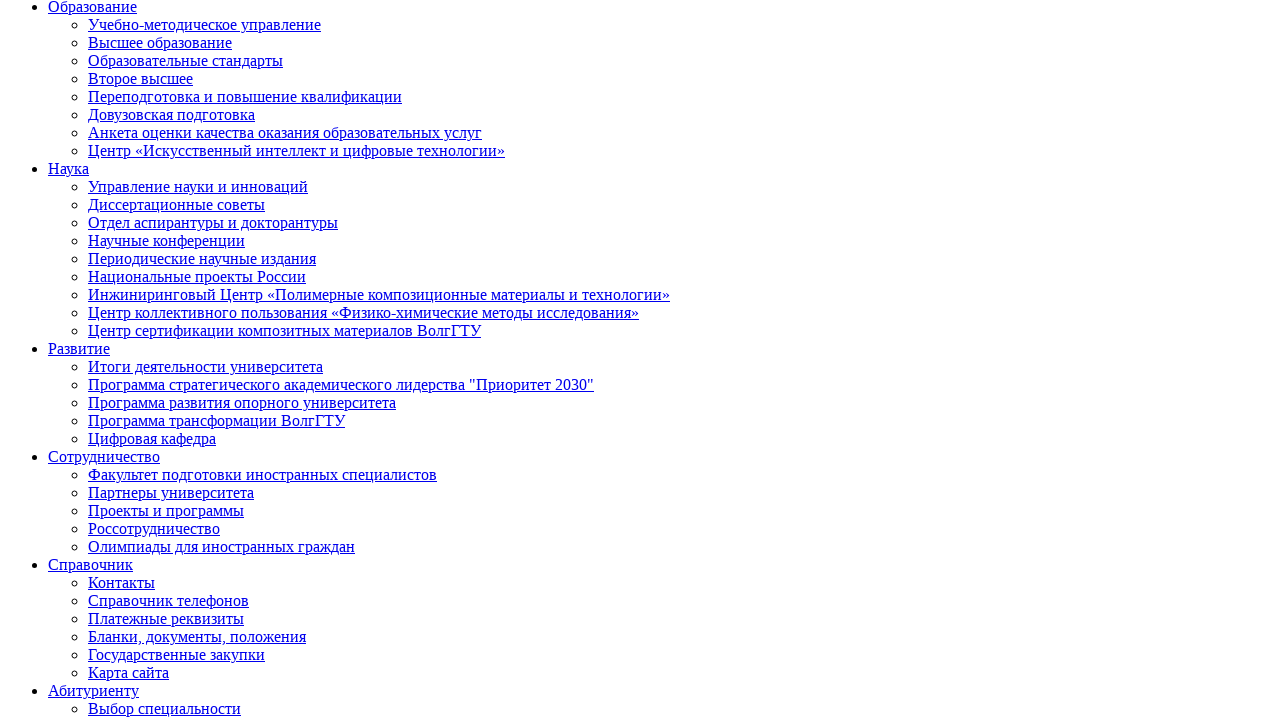

Pressed Ctrl+End keyboard shortcut to scroll to the end of the page
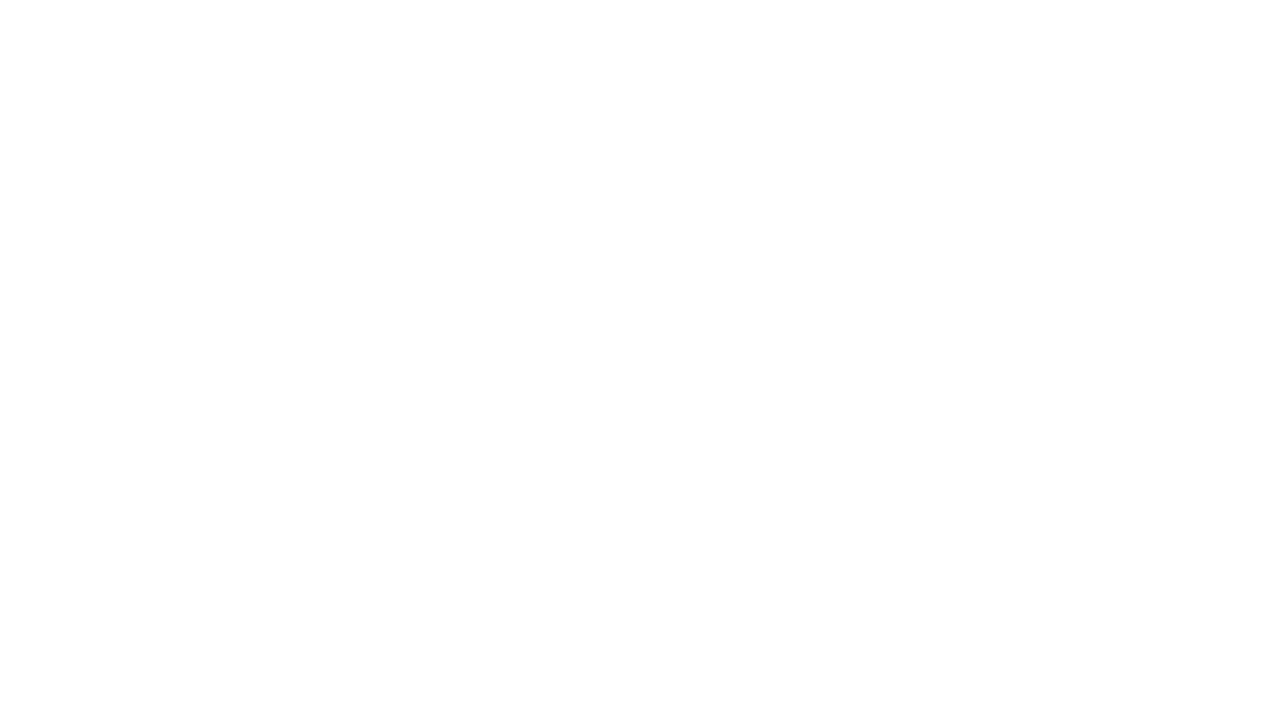

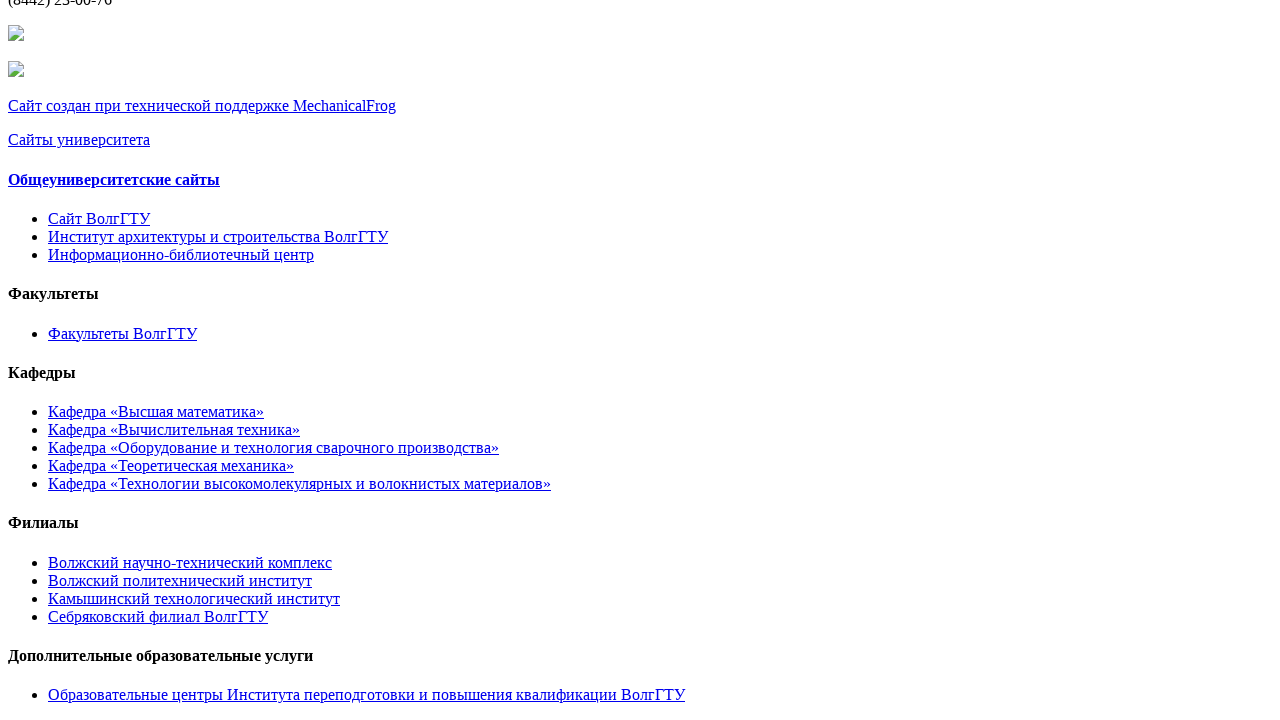